Navigates to the WebdriverIO homepage and verifies the page loads by waiting for the title to be present.

Starting URL: https://webdriver.io

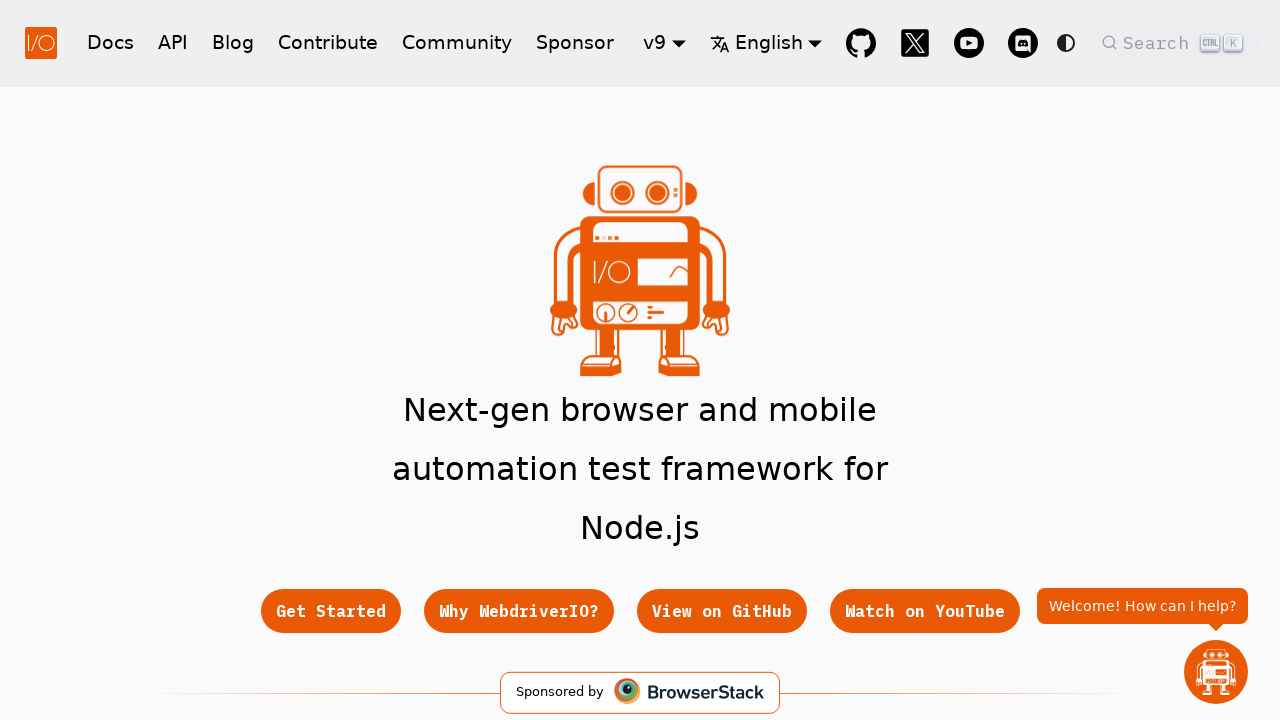

Waited for page to reach domcontentloaded state
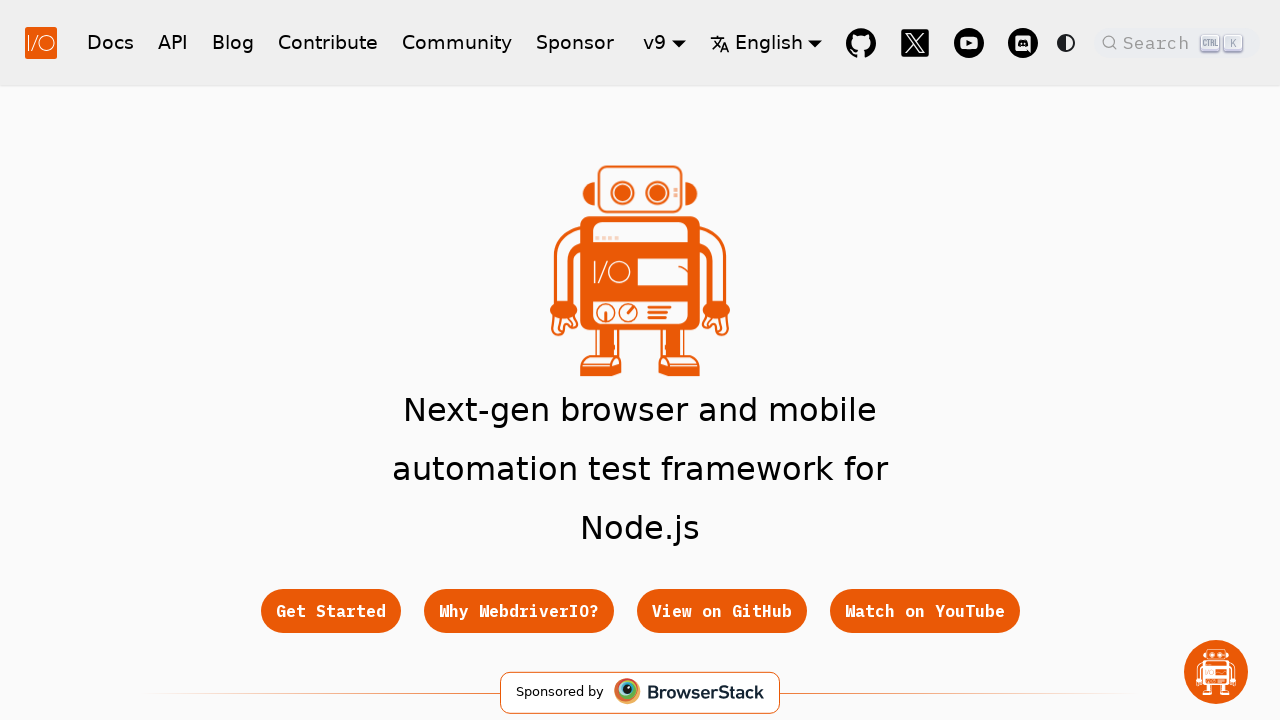

Retrieved page title: WebdriverIO · Next-gen browser and mobile automation test framework for Node.js | WebdriverIO
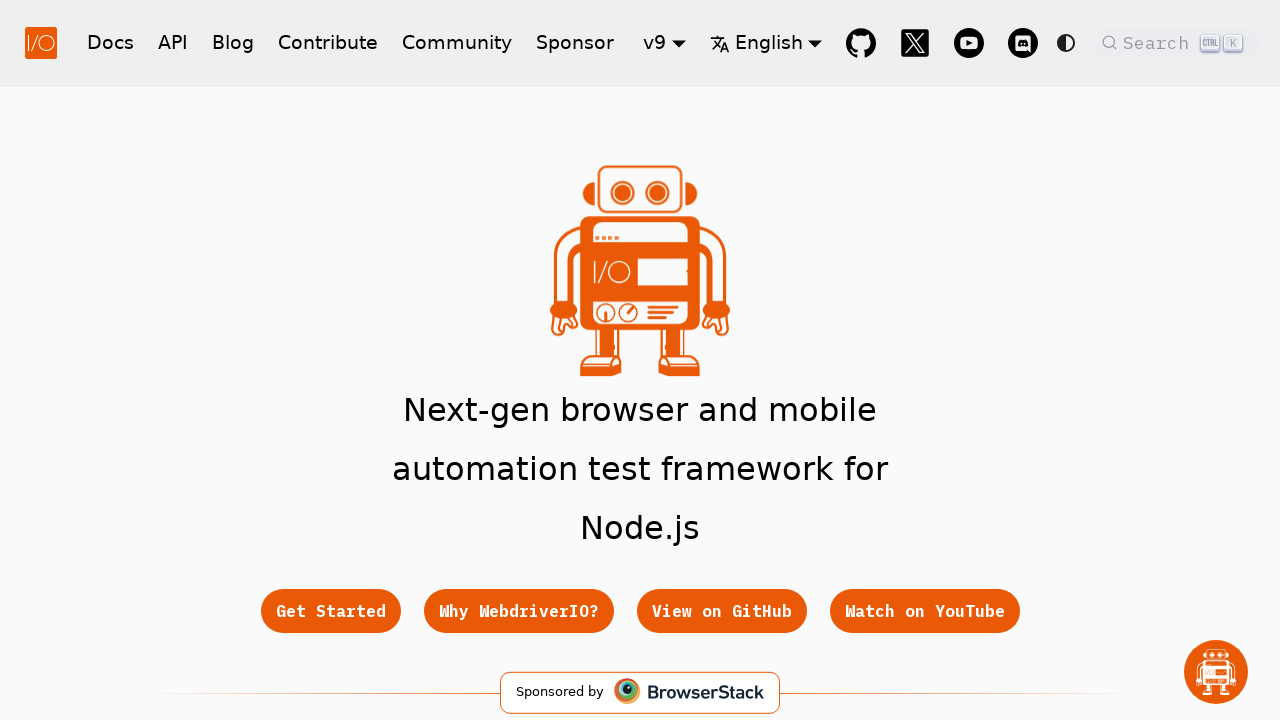

Verified page title is not empty
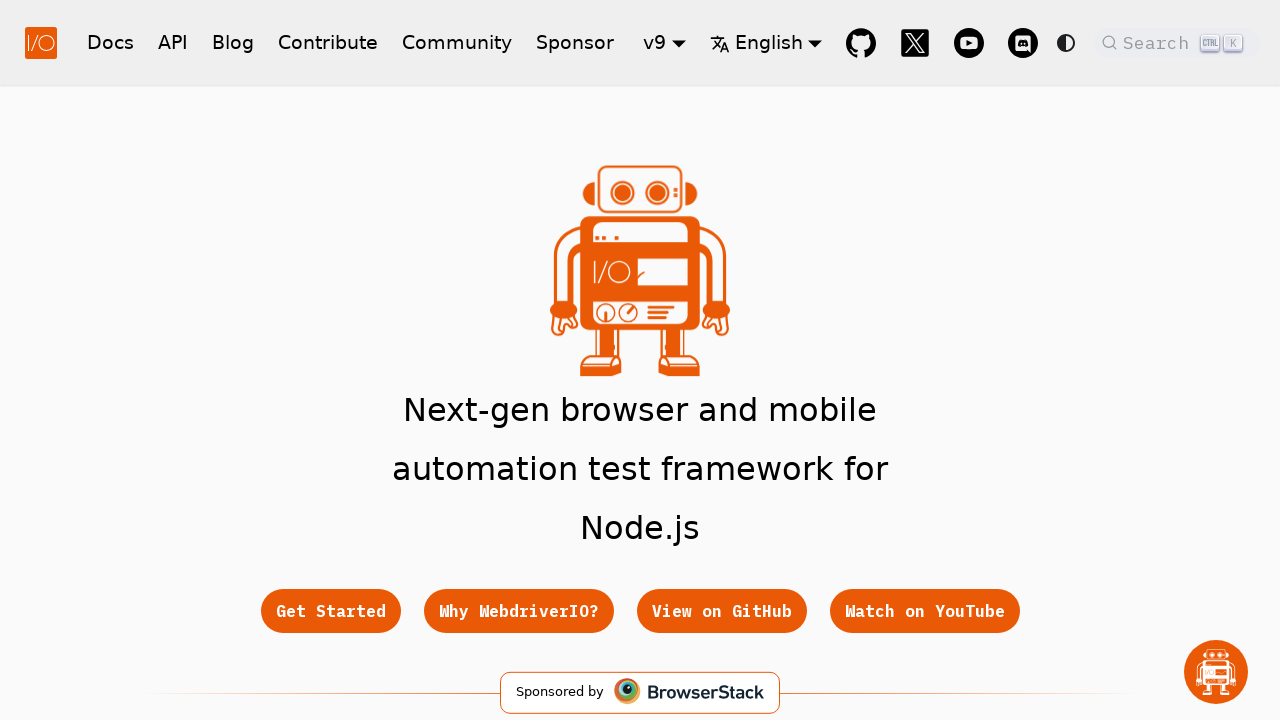

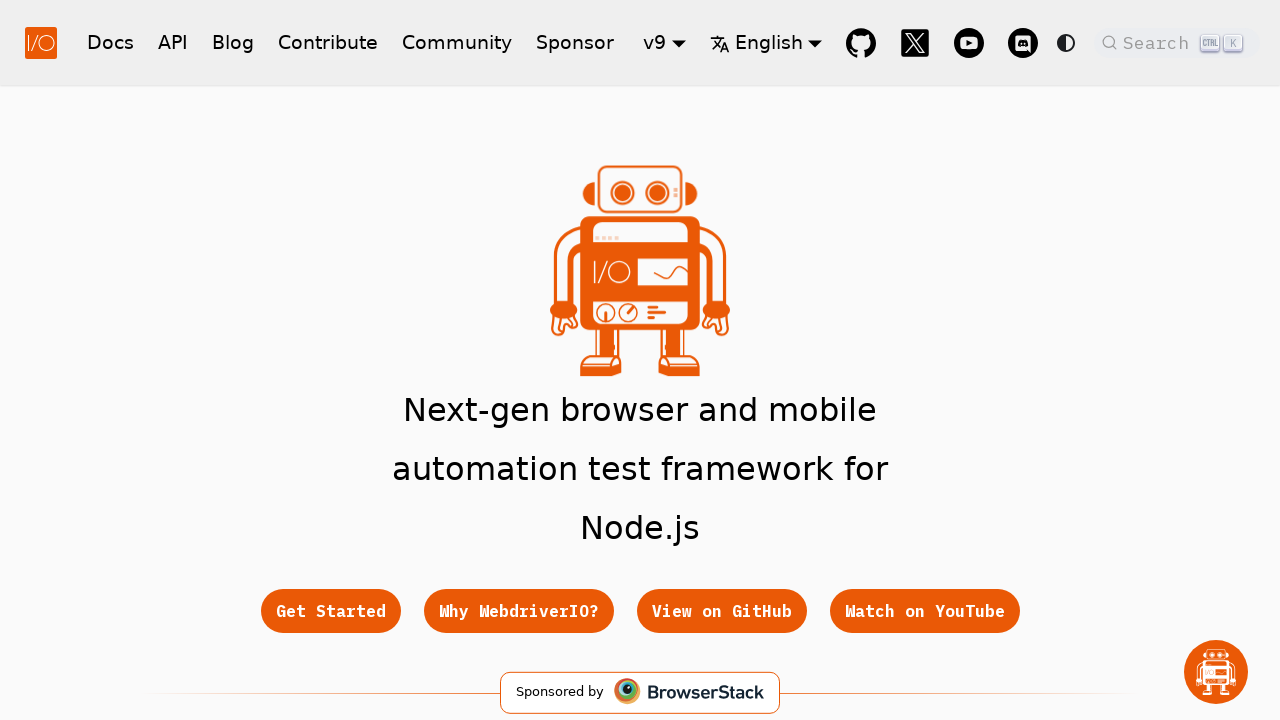